Tests clicking on elements using different index selectors (first, nth, last) on a practice site's navigation links

Starting URL: https://practice.cydeo.com/

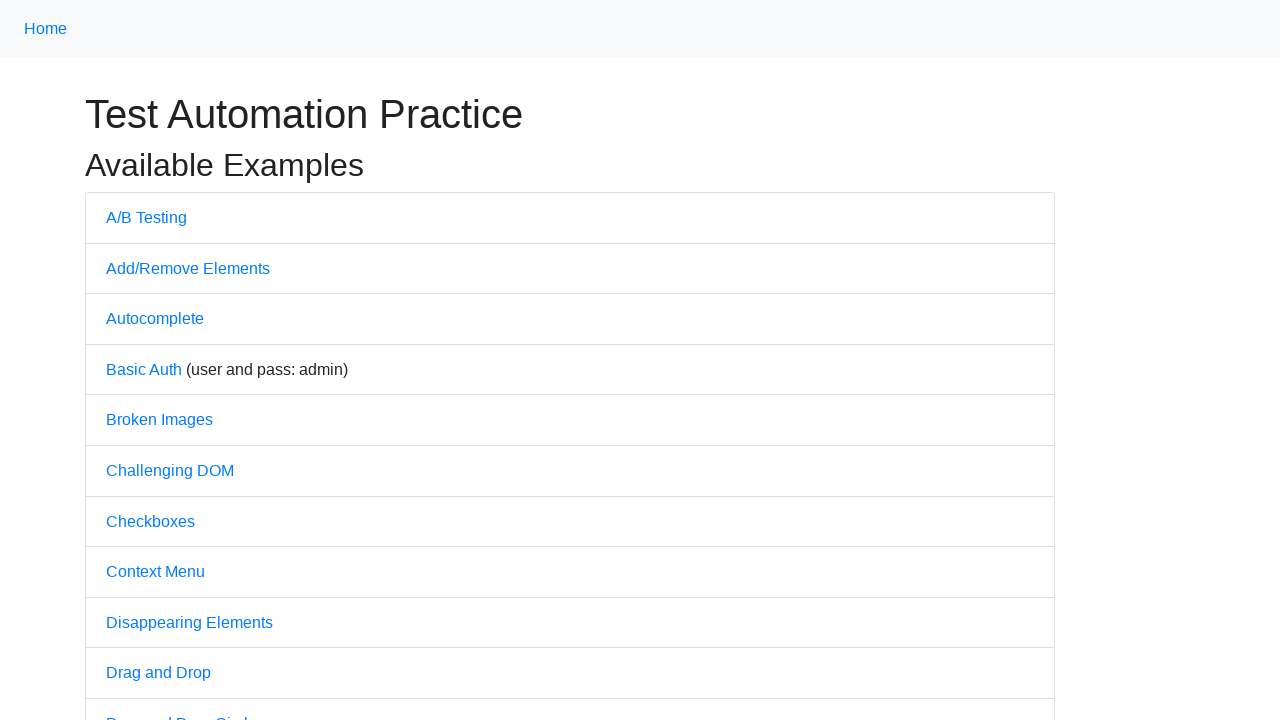

Clicked the last link in the container list at (148, 526) on .container li a >> nth=-1
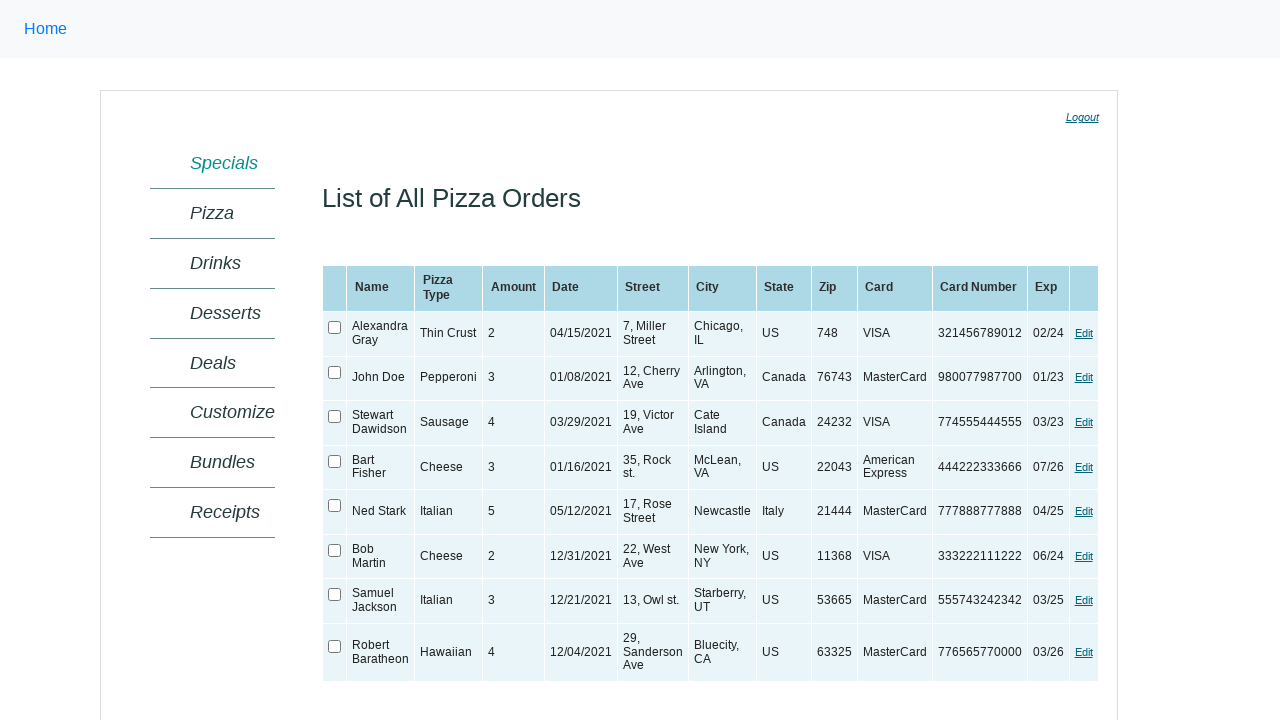

Navigation completed and DOM content loaded
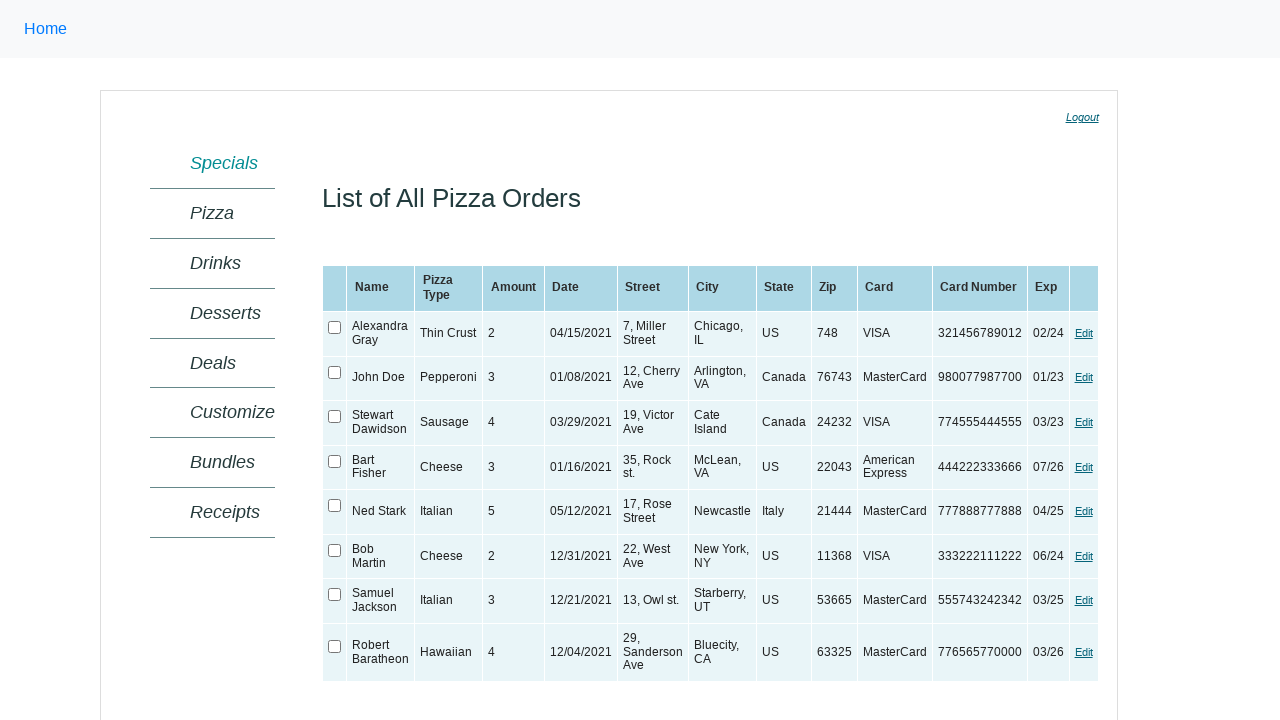

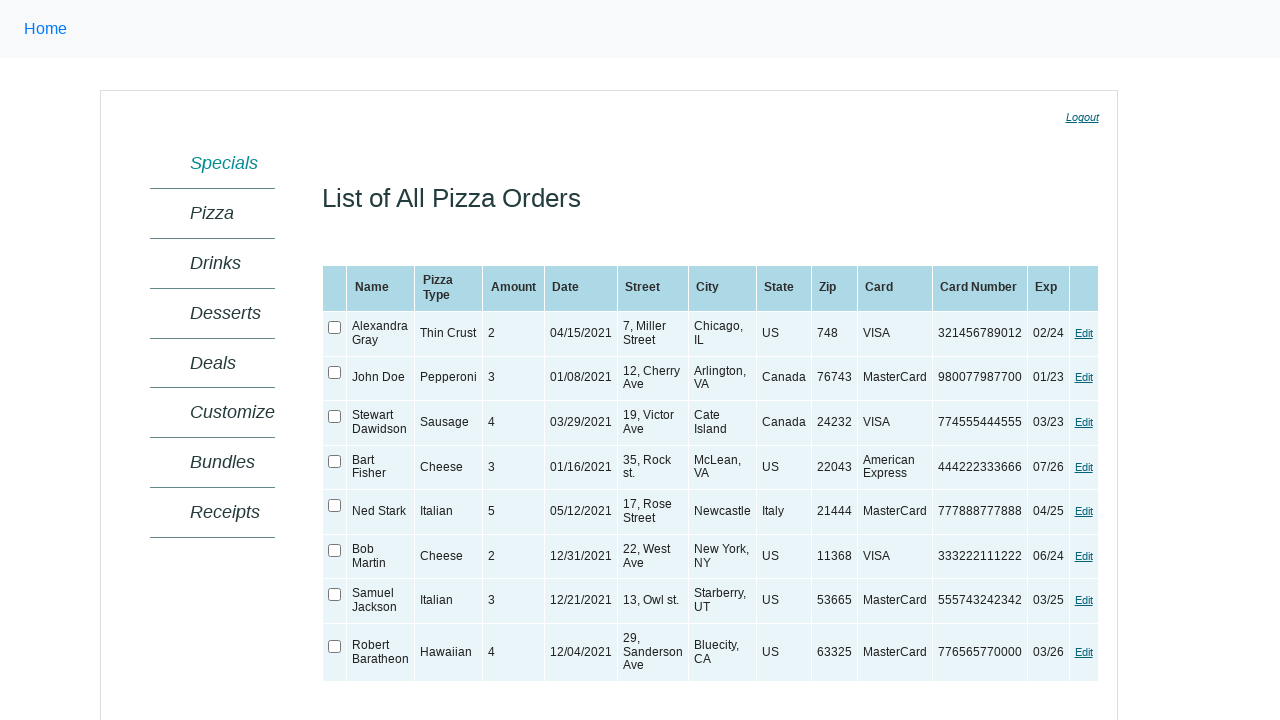